Solves a math problem by extracting a value from the page, calculating a mathematical expression, filling the answer, selecting checkboxes and radio buttons, then submitting the form

Starting URL: https://suninjuly.github.io/math.html

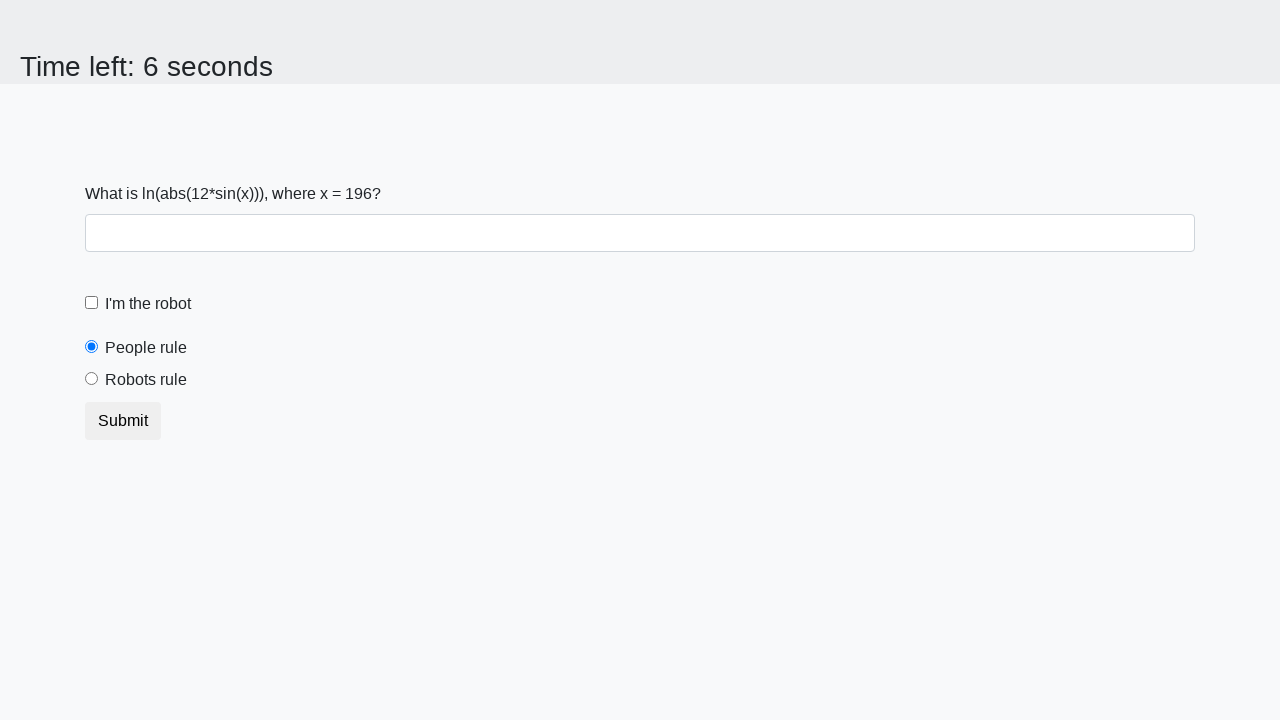

Located the input value element
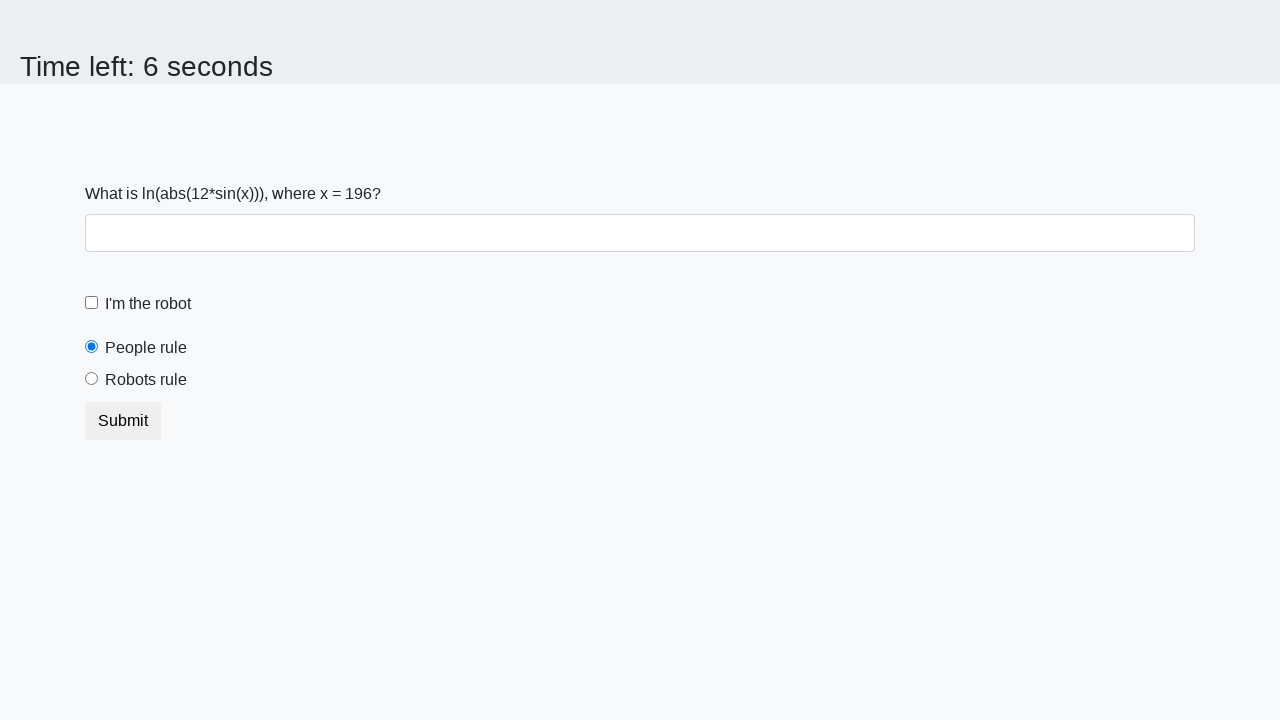

Extracted value from page: 196
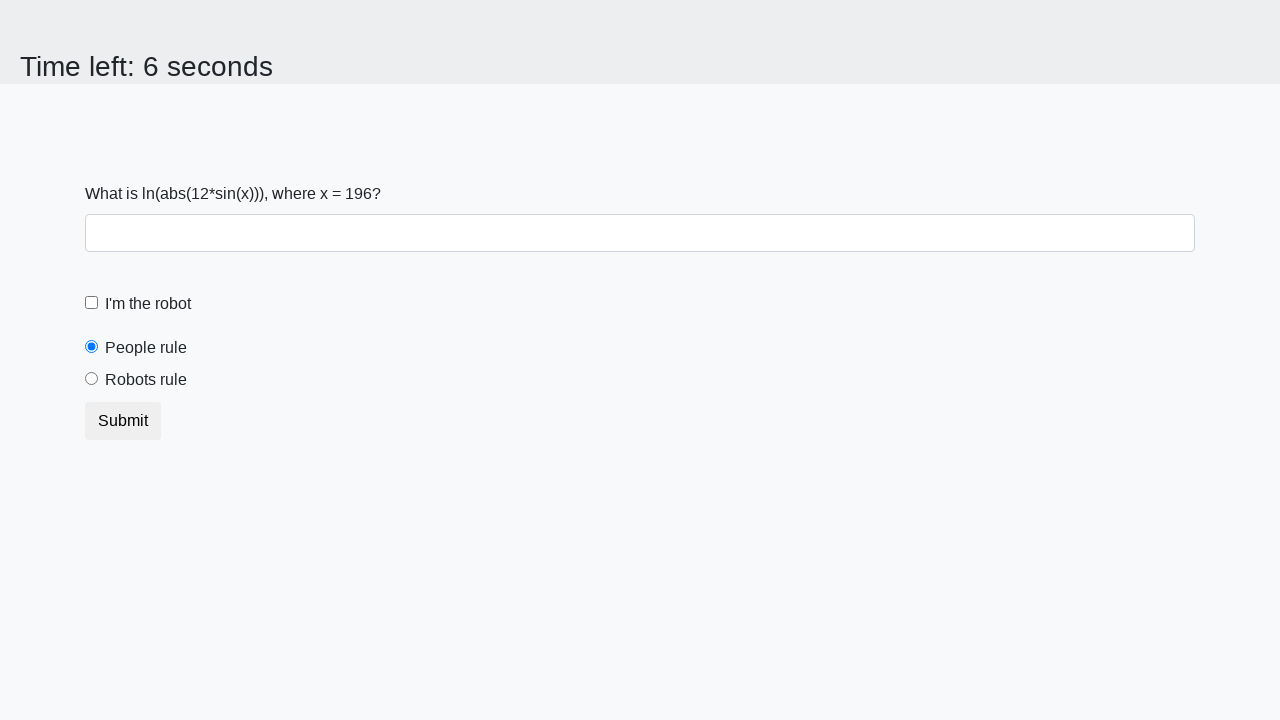

Calculated answer using formula: 2.4225311801747504
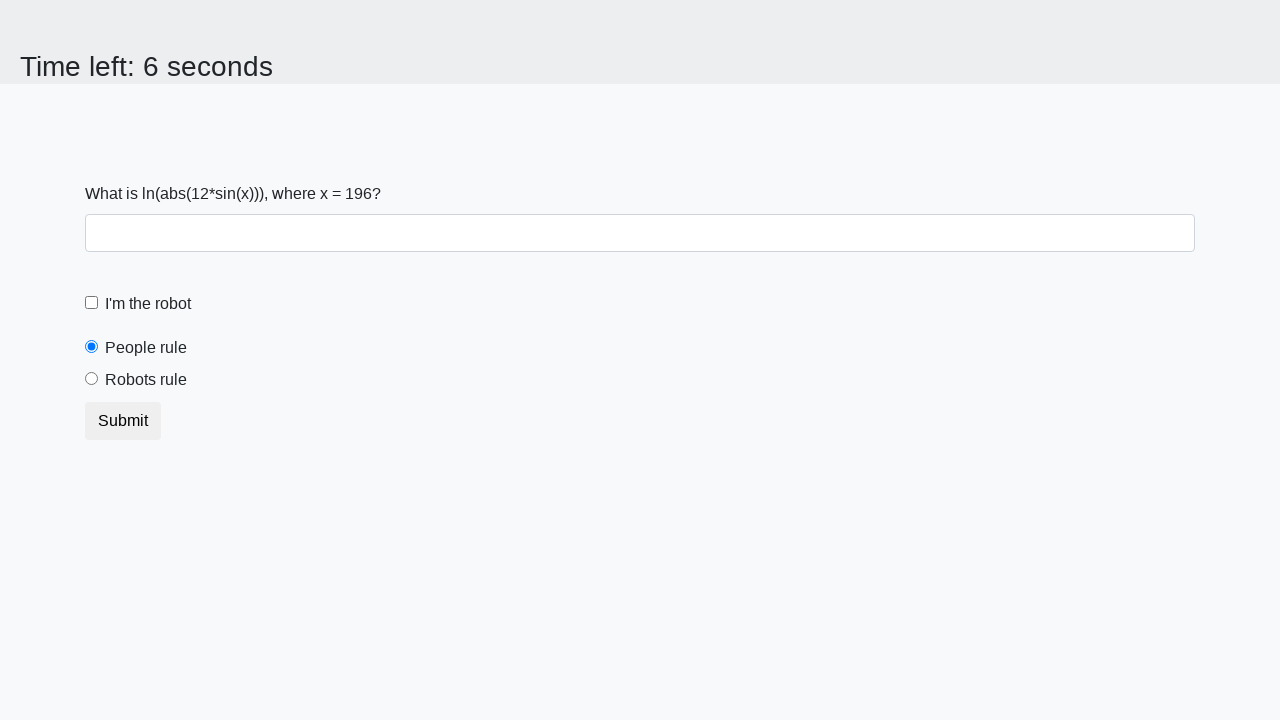

Filled answer field with 2.4225311801747504 on #answer
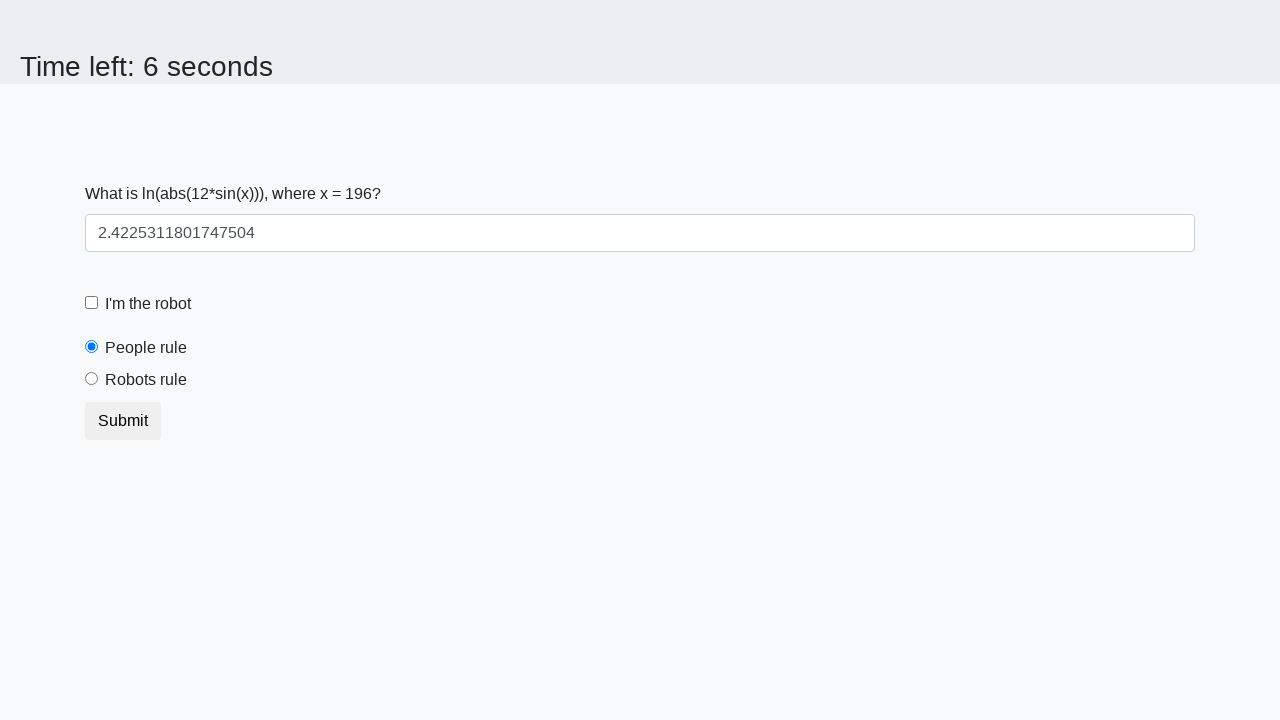

Clicked 'I'm a robot' checkbox at (92, 303) on #robotCheckbox
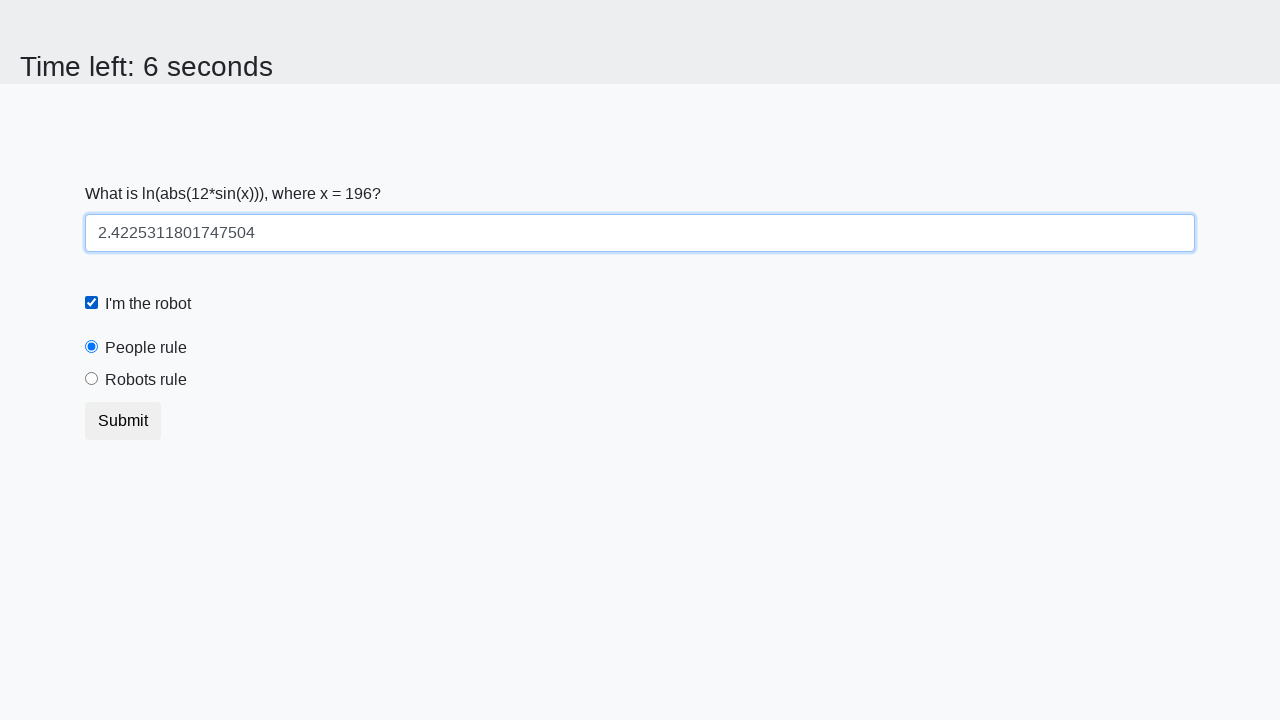

Clicked 'Robots rule' radio button at (92, 379) on #robotsRule
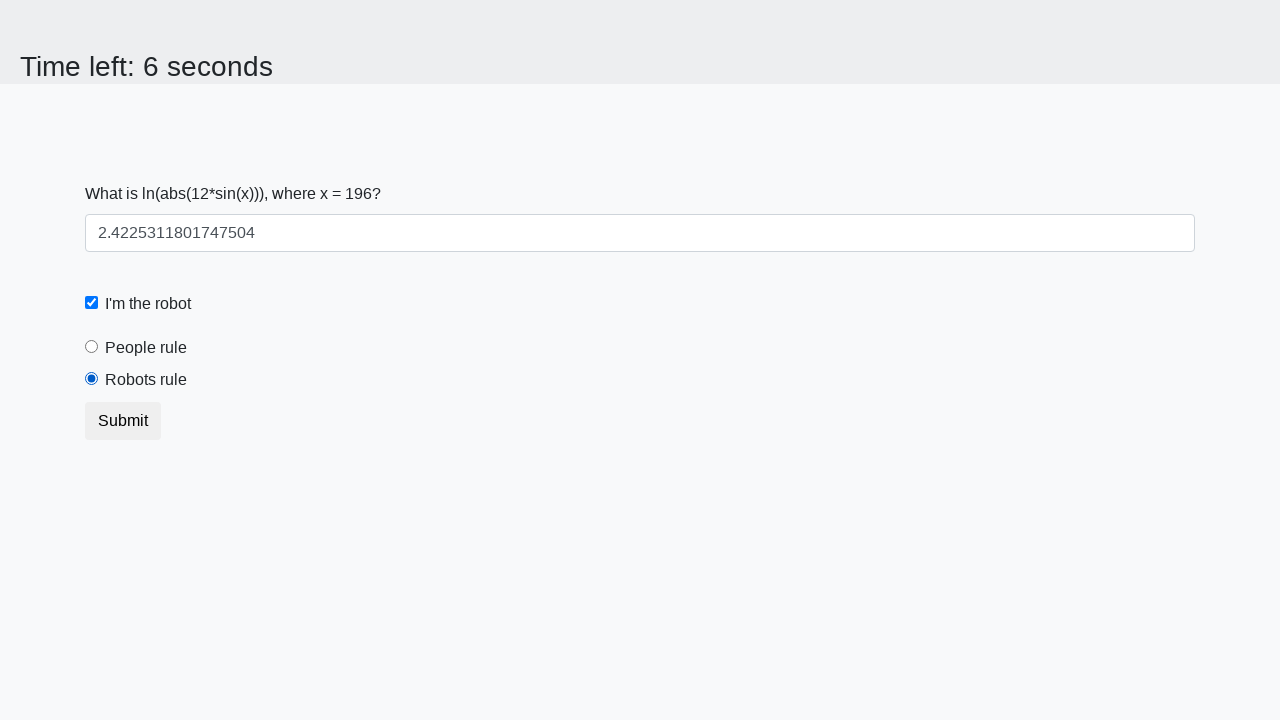

Clicked submit button to submit form at (123, 421) on button
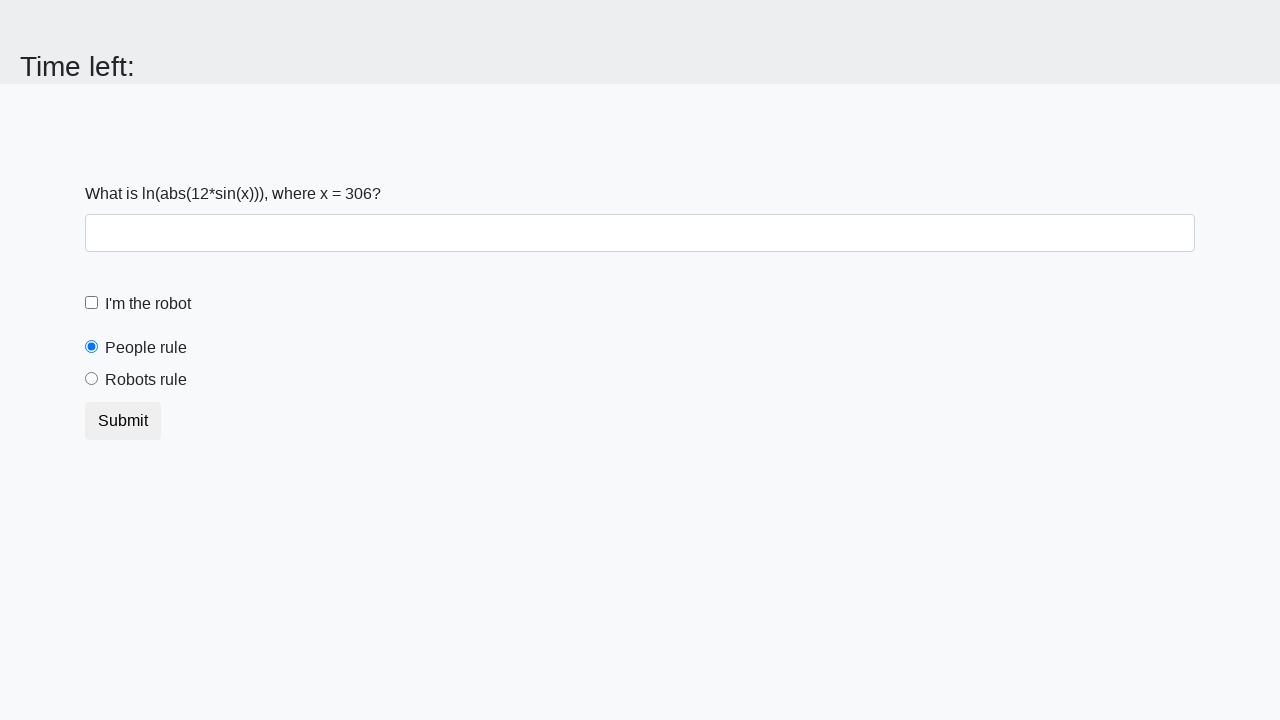

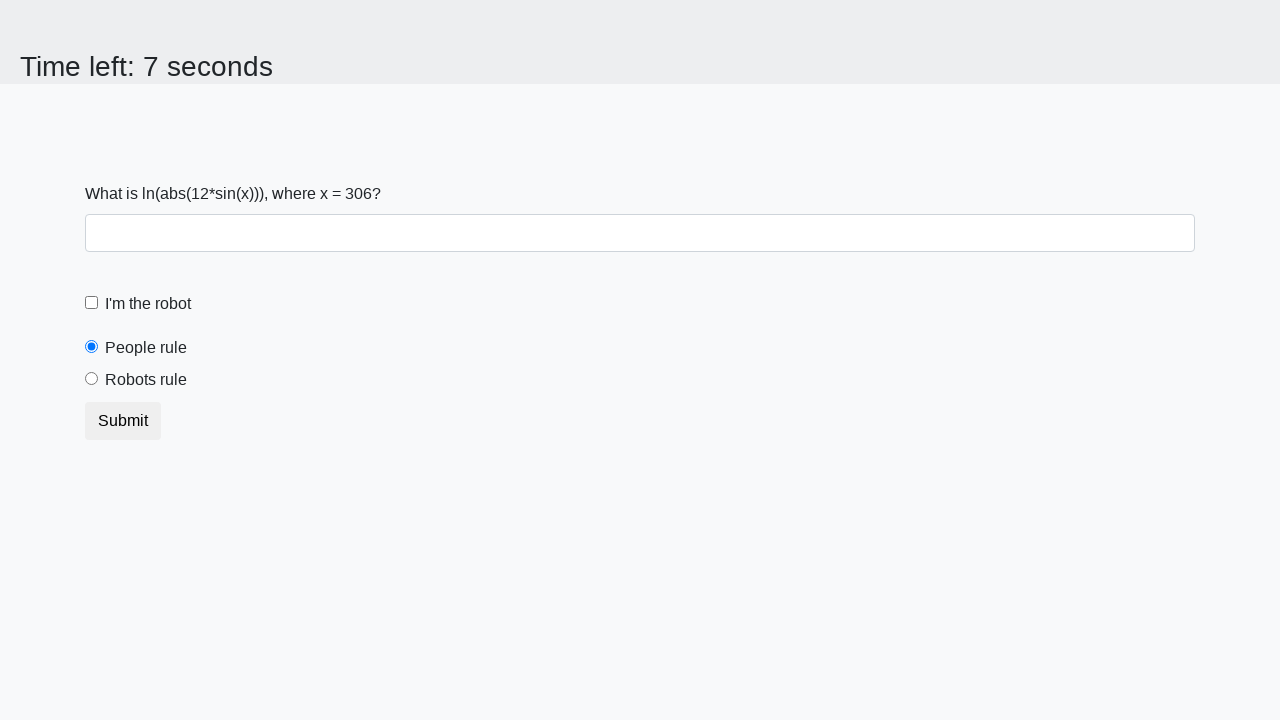